Tests form interaction by selecting a gender radio button and multiple hobby checkboxes on a practice form

Starting URL: https://demoqa.com/automation-practice-form

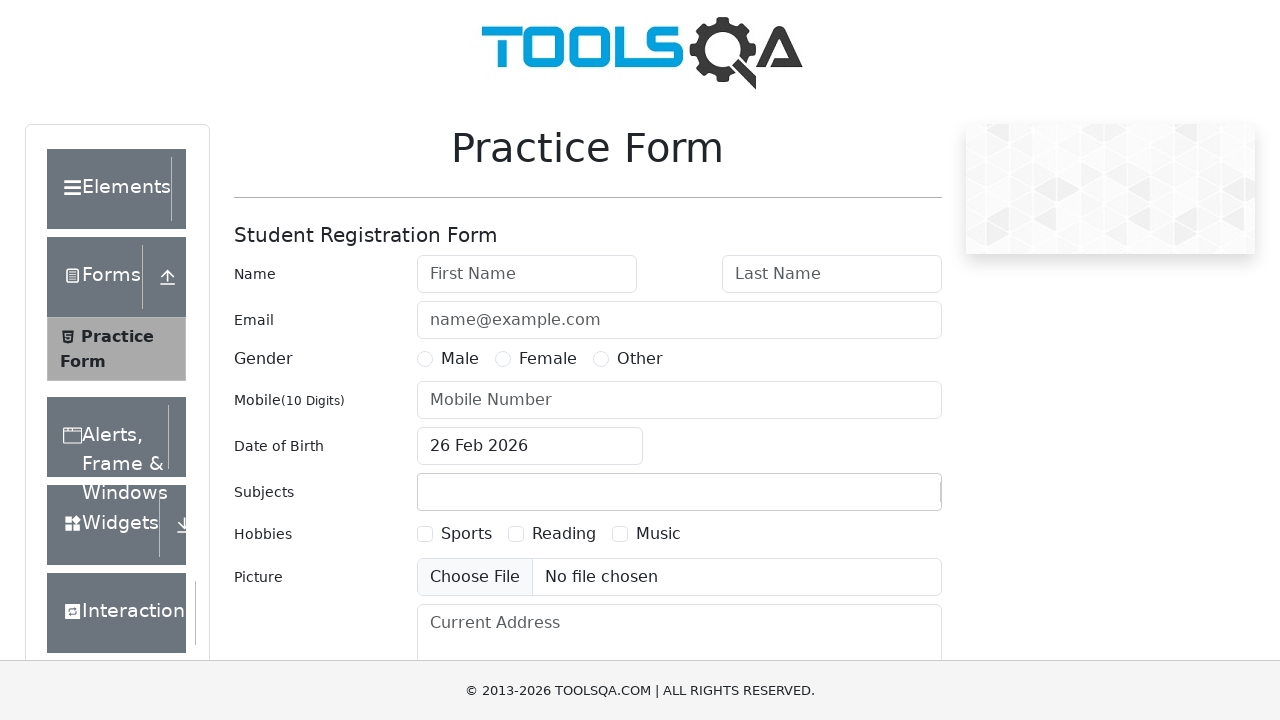

Scrolled down 400 pixels to view hobbies section
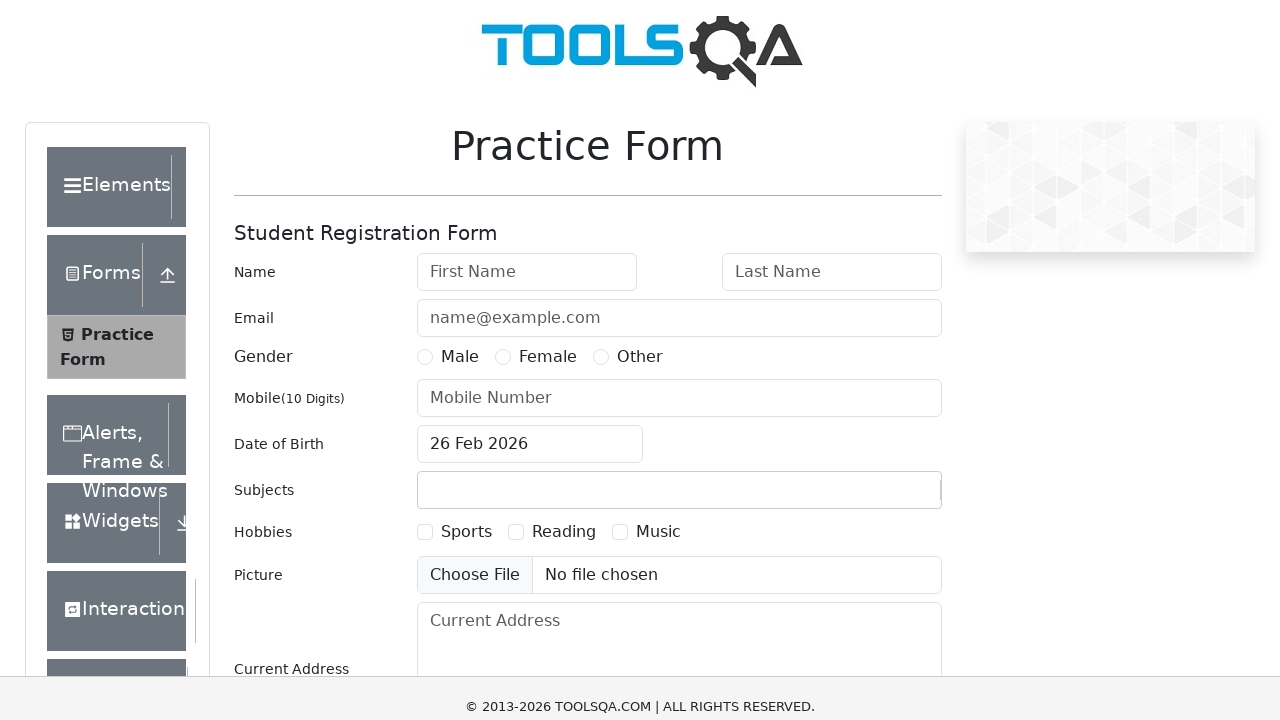

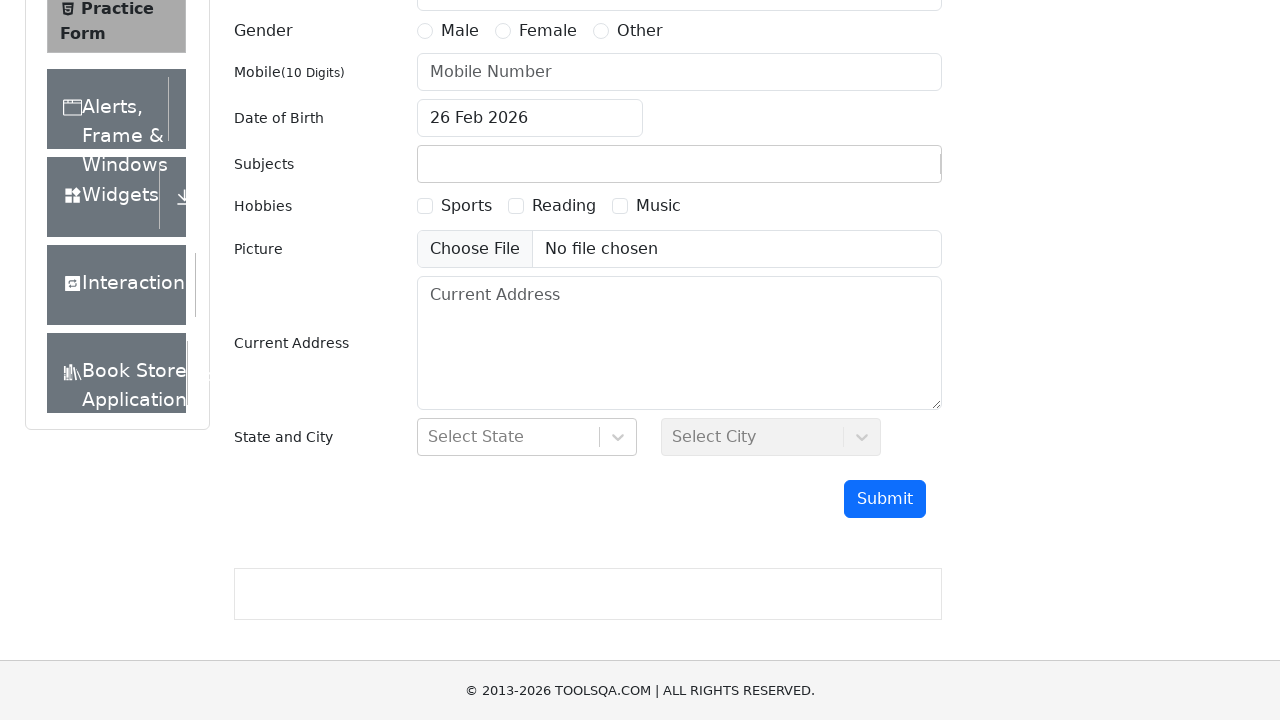